Tests clearing the complete state of all items by checking and unchecking toggle all

Starting URL: https://demo.playwright.dev/todomvc

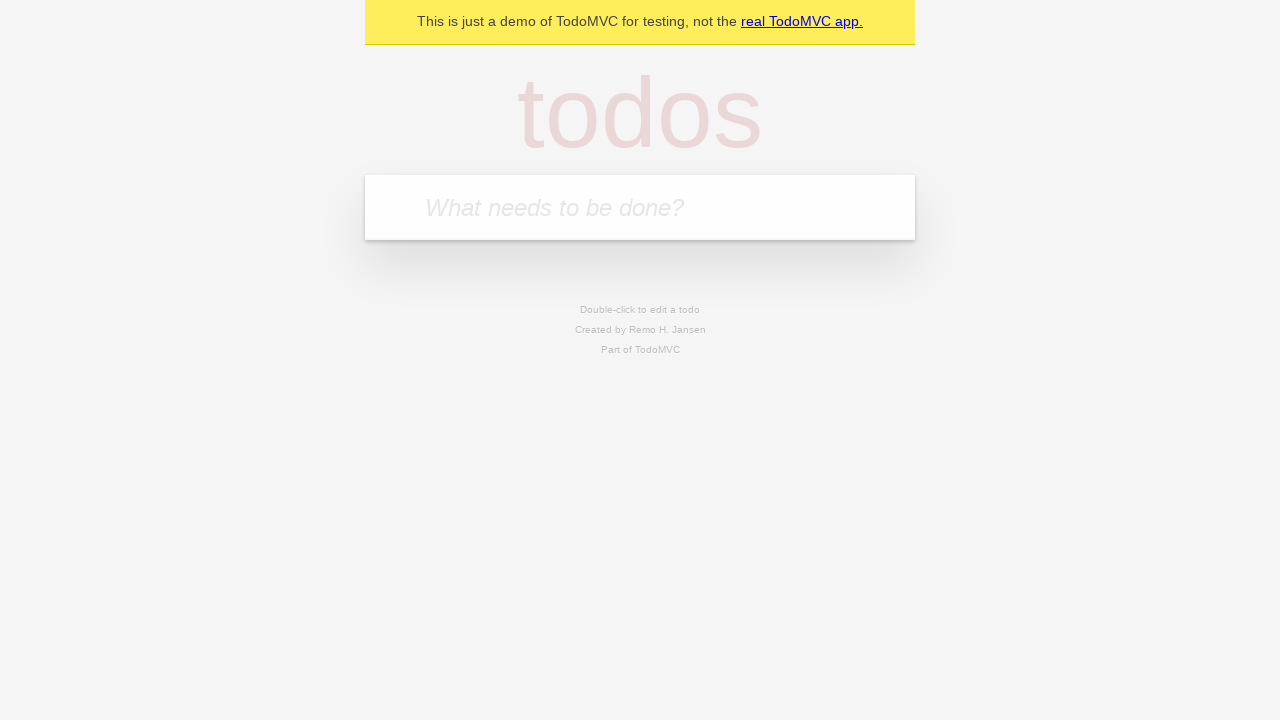

Filled todo input with 'buy some cheese' on internal:attr=[placeholder="What needs to be done?"i]
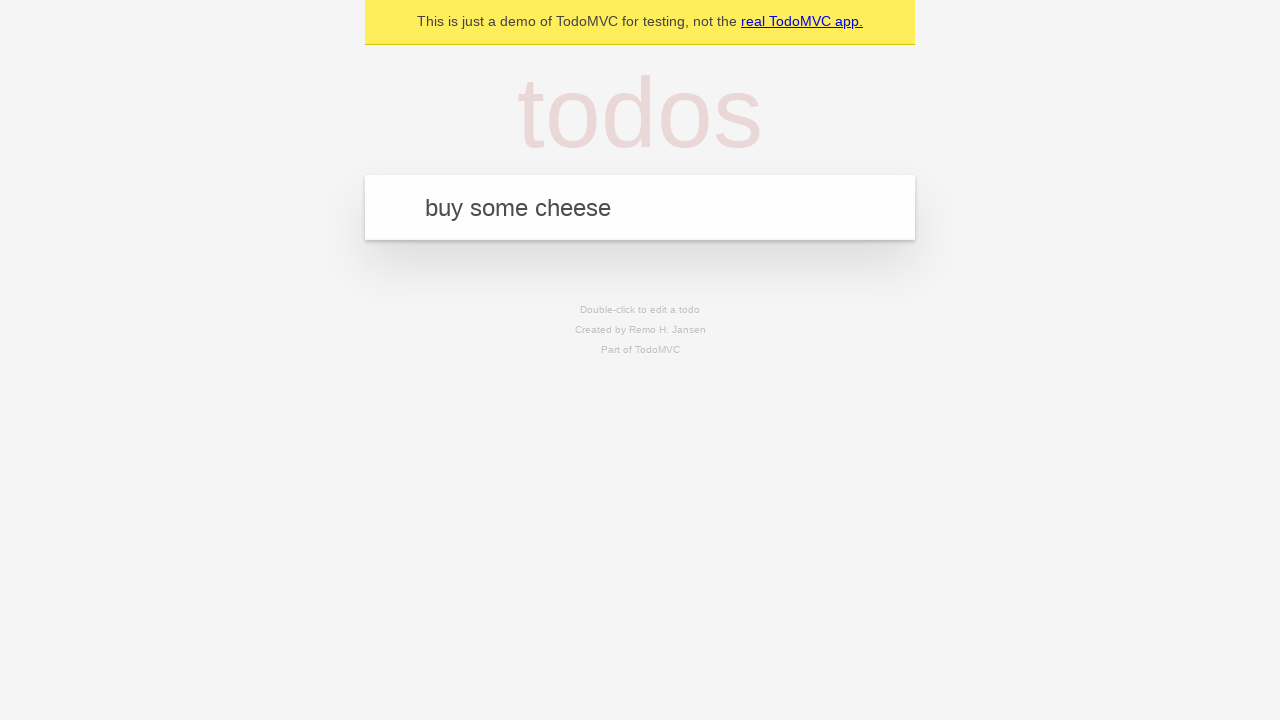

Pressed Enter to add first todo item on internal:attr=[placeholder="What needs to be done?"i]
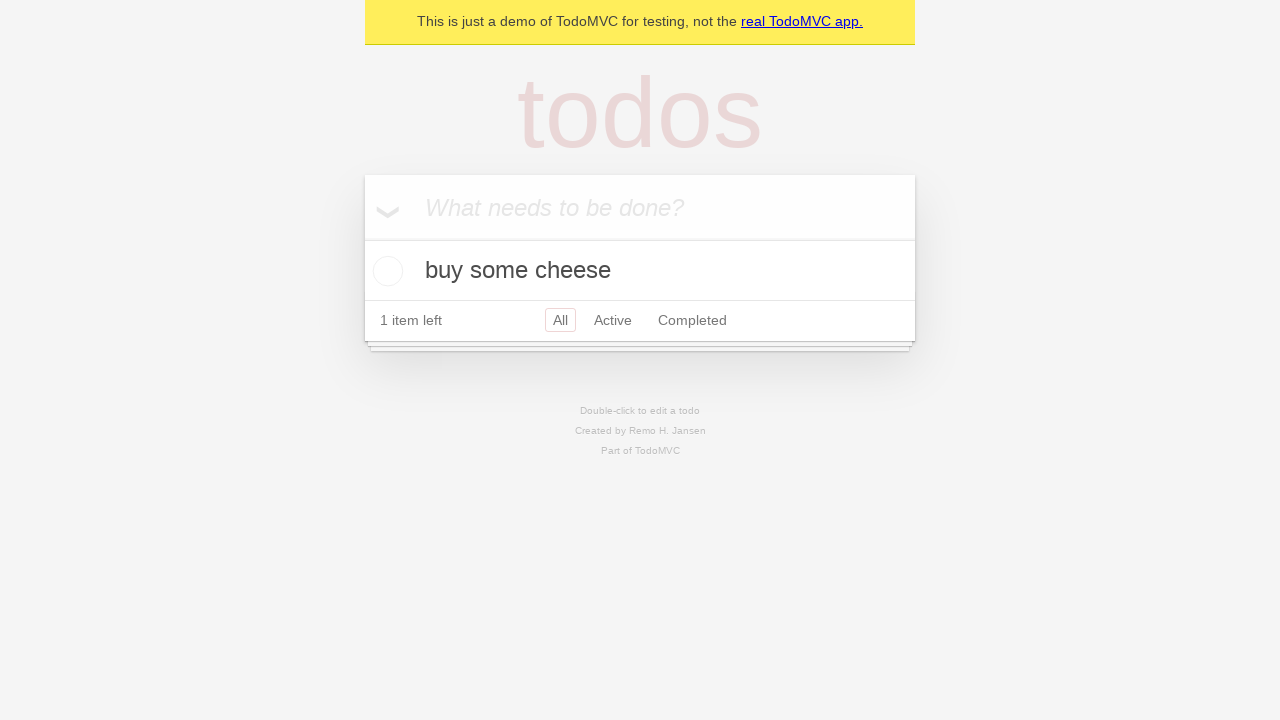

Filled todo input with 'feed the cat' on internal:attr=[placeholder="What needs to be done?"i]
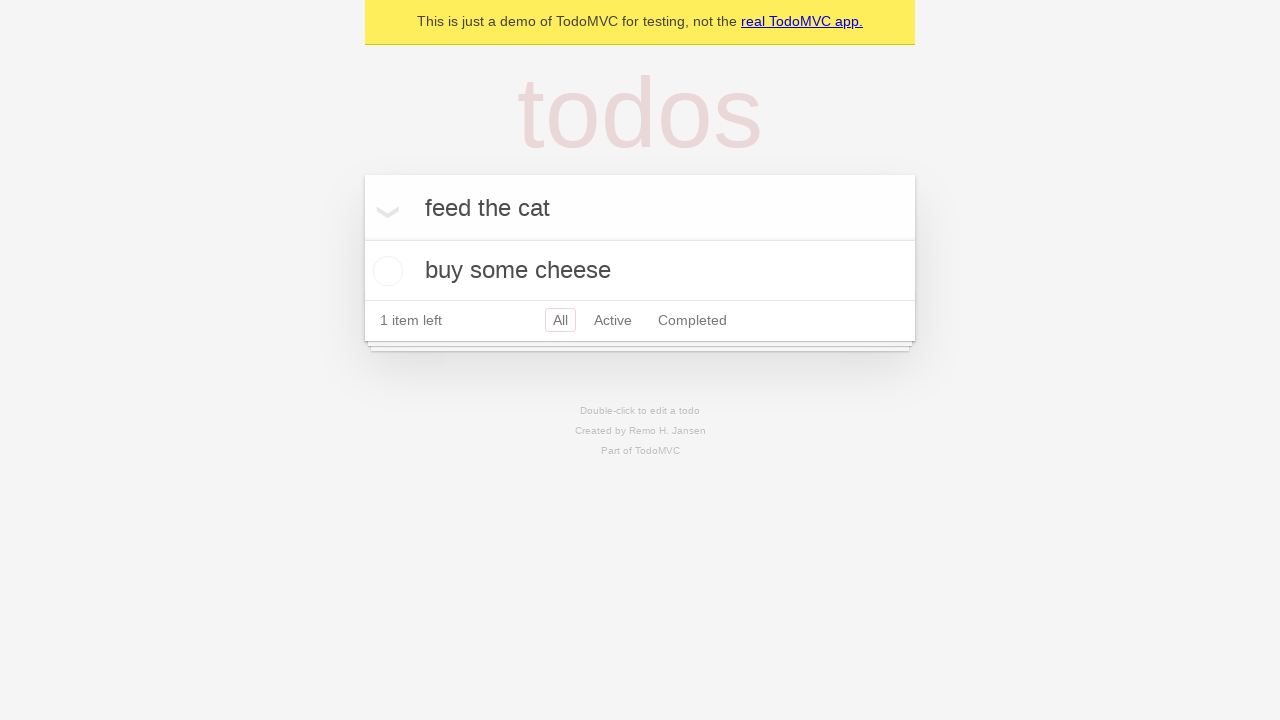

Pressed Enter to add second todo item on internal:attr=[placeholder="What needs to be done?"i]
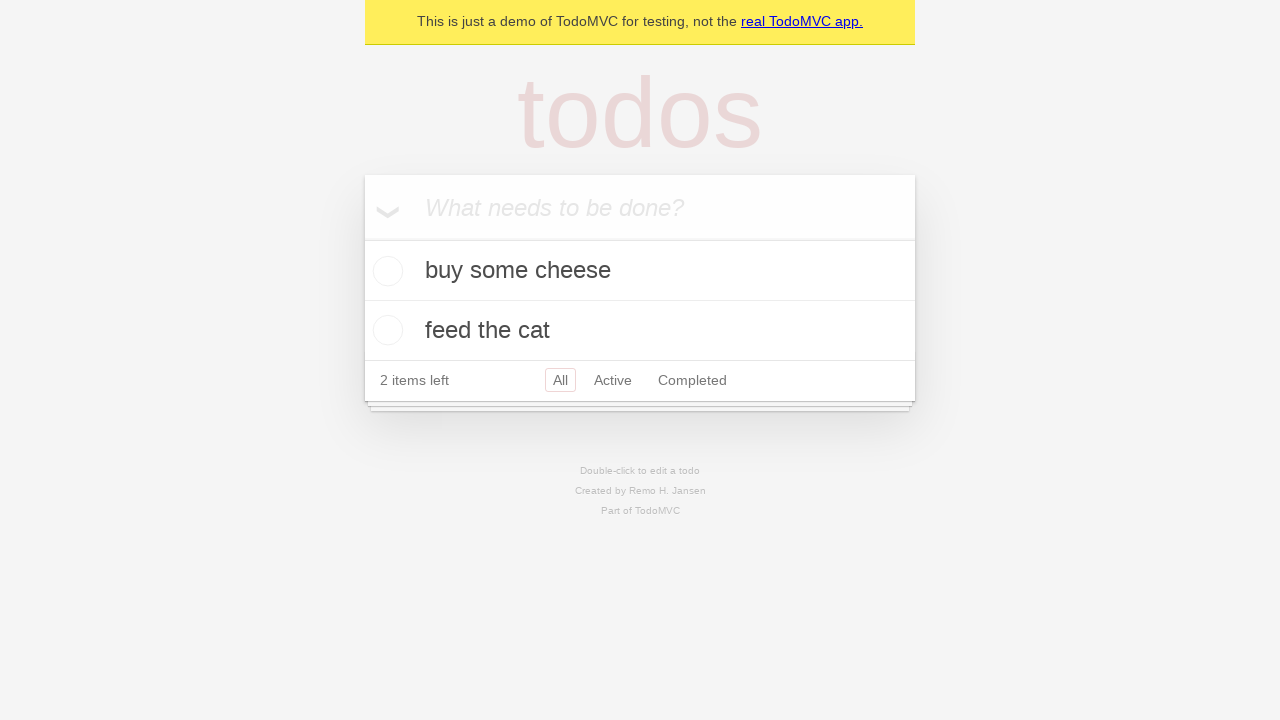

Filled todo input with 'book a doctors appointment' on internal:attr=[placeholder="What needs to be done?"i]
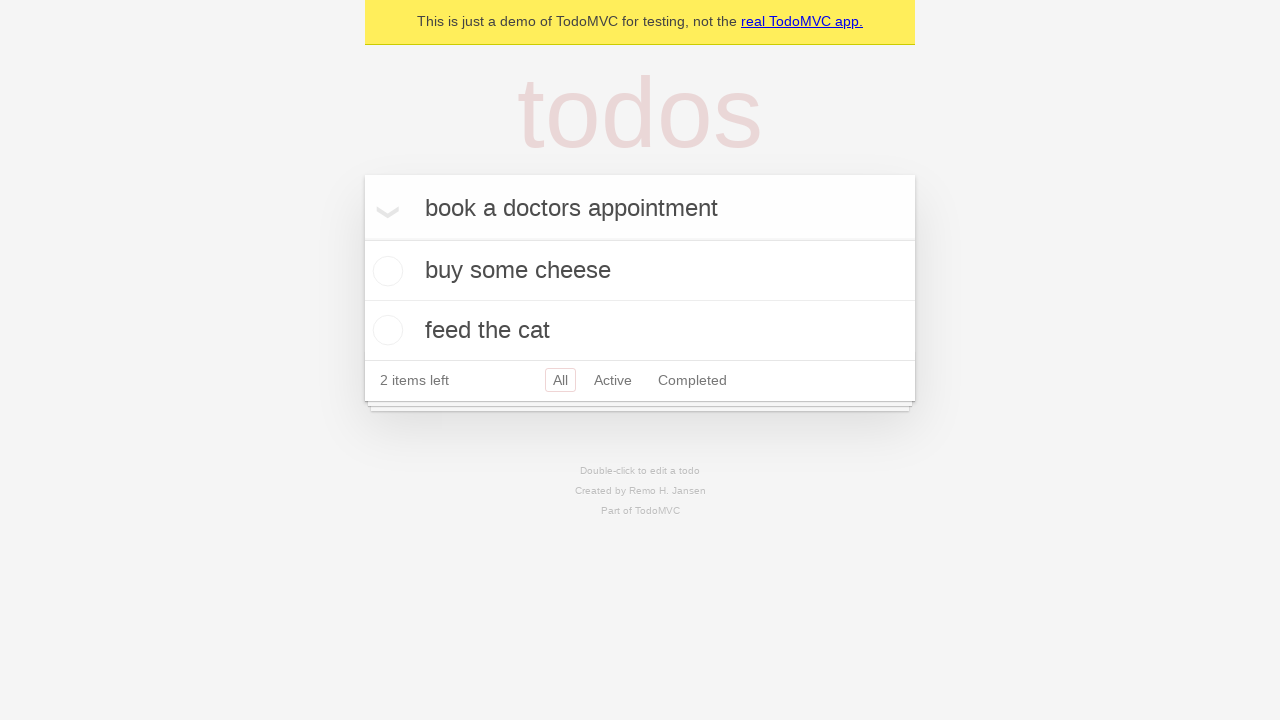

Pressed Enter to add third todo item on internal:attr=[placeholder="What needs to be done?"i]
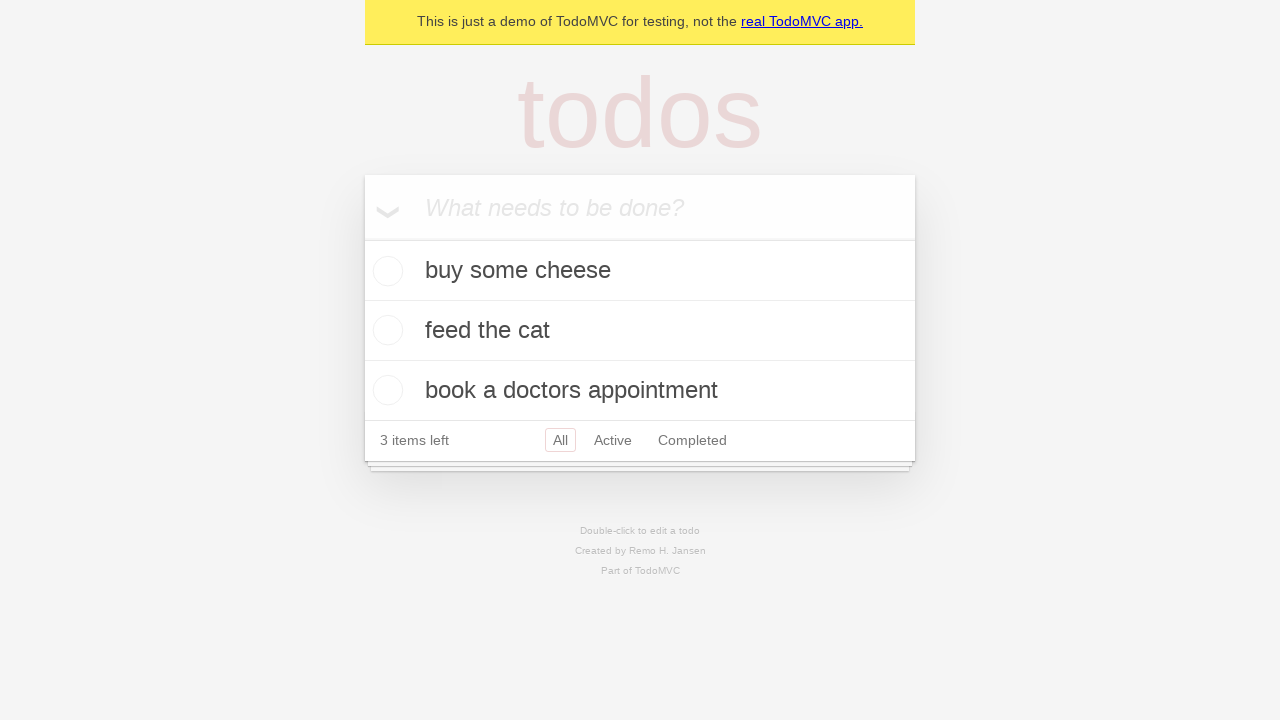

Checked 'Mark all as complete' toggle to complete all items at (362, 238) on internal:label="Mark all as complete"i
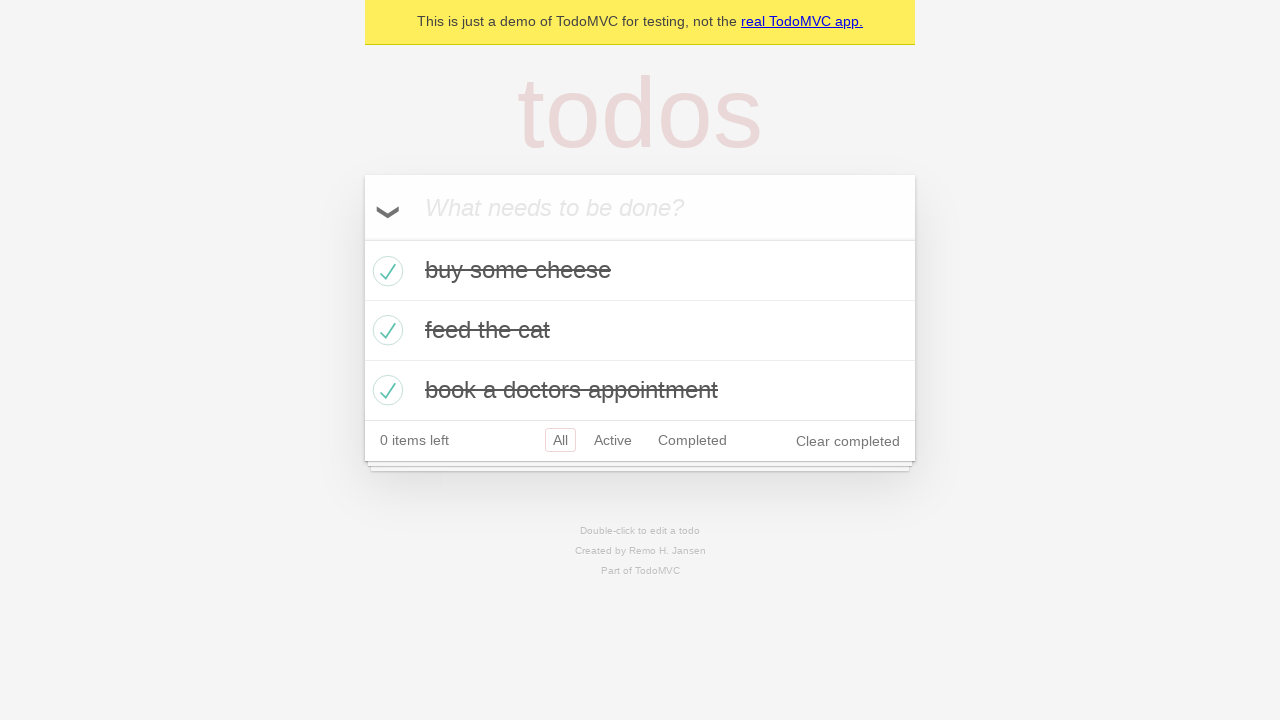

Unchecked 'Mark all as complete' toggle to clear complete state of all items at (362, 238) on internal:label="Mark all as complete"i
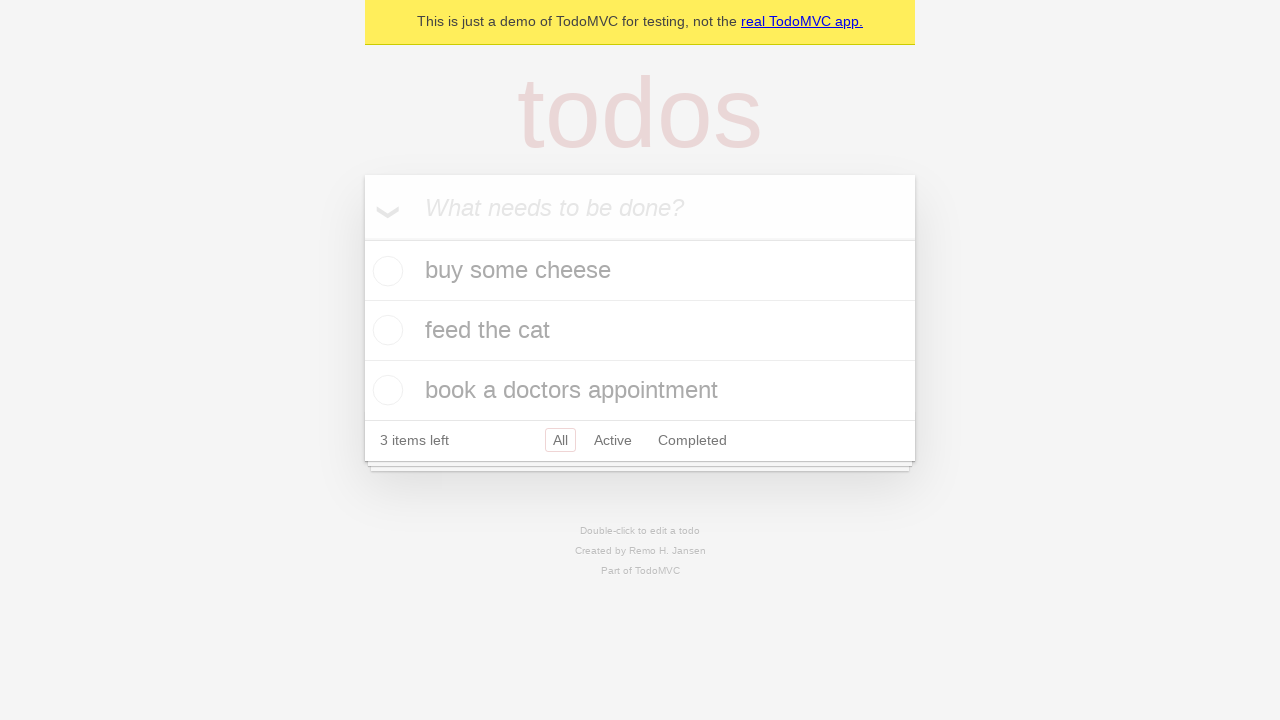

Waited for todo items to be present in DOM after unchecking all
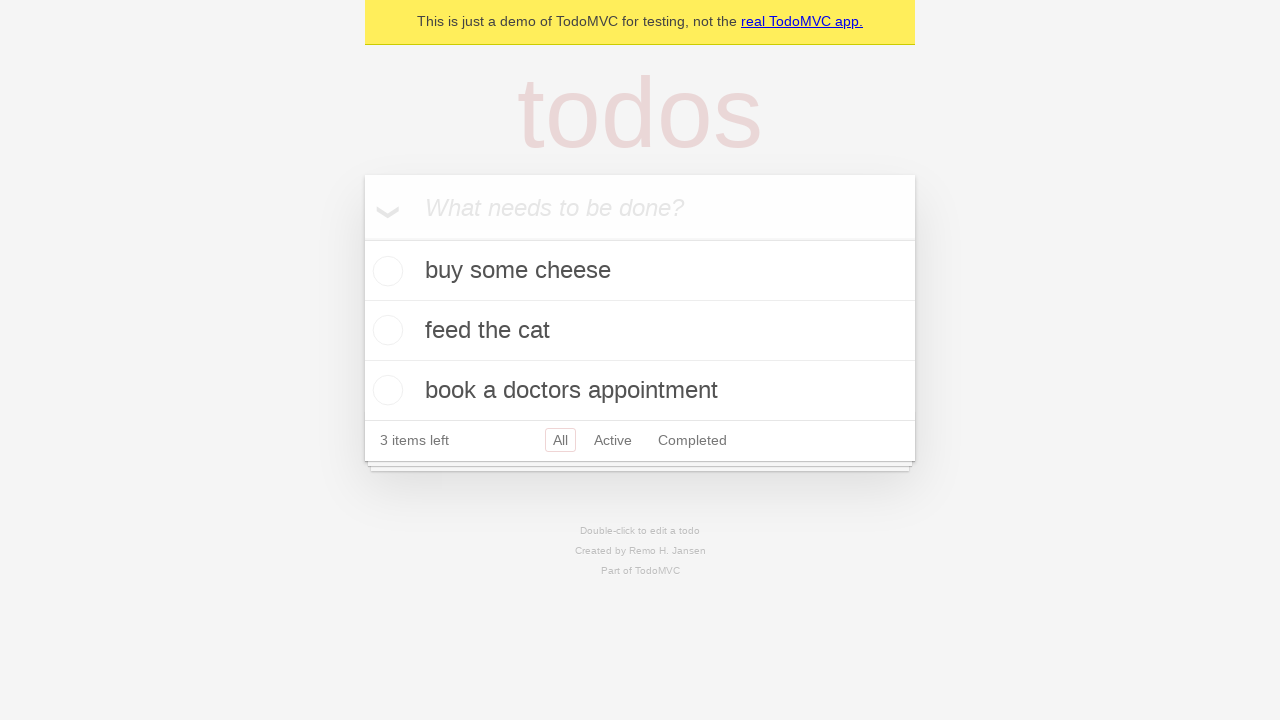

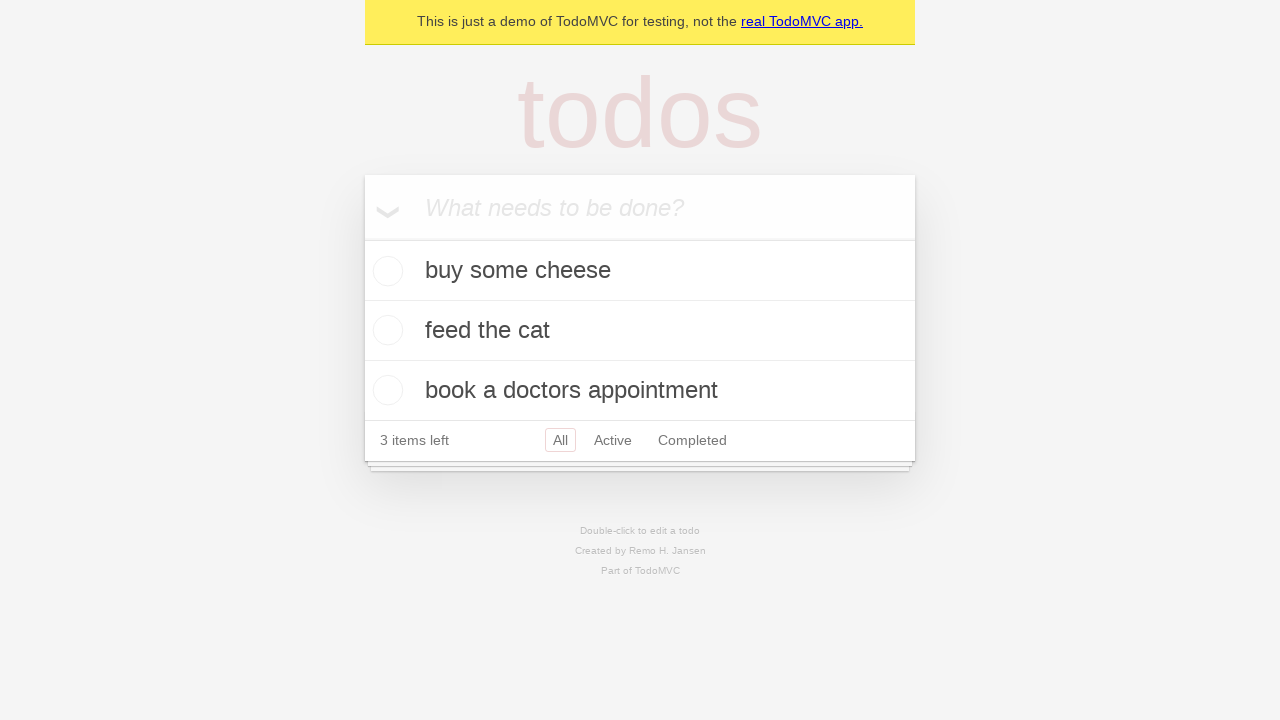